Tests dropdown selection functionality by selecting options using different methods (visible text and value) and listing all available options

Starting URL: https://v1.training-support.net/selenium/selects

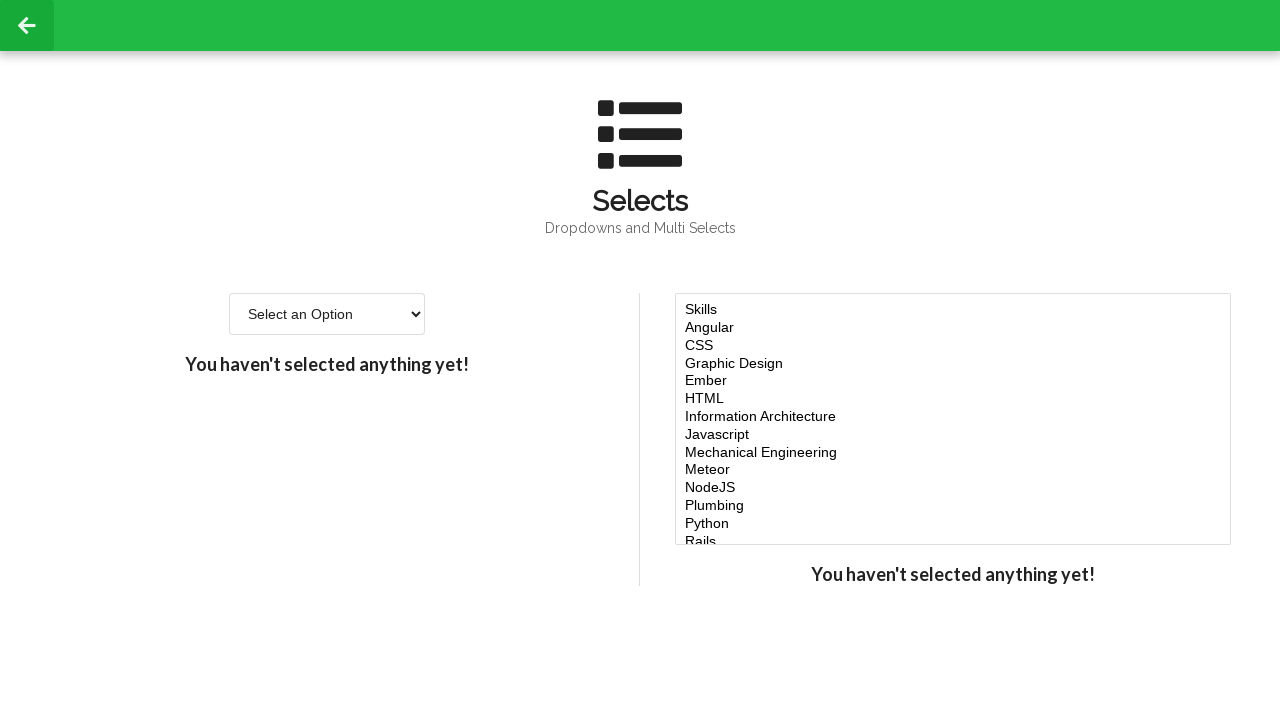

Located dropdown element with id 'single-select'
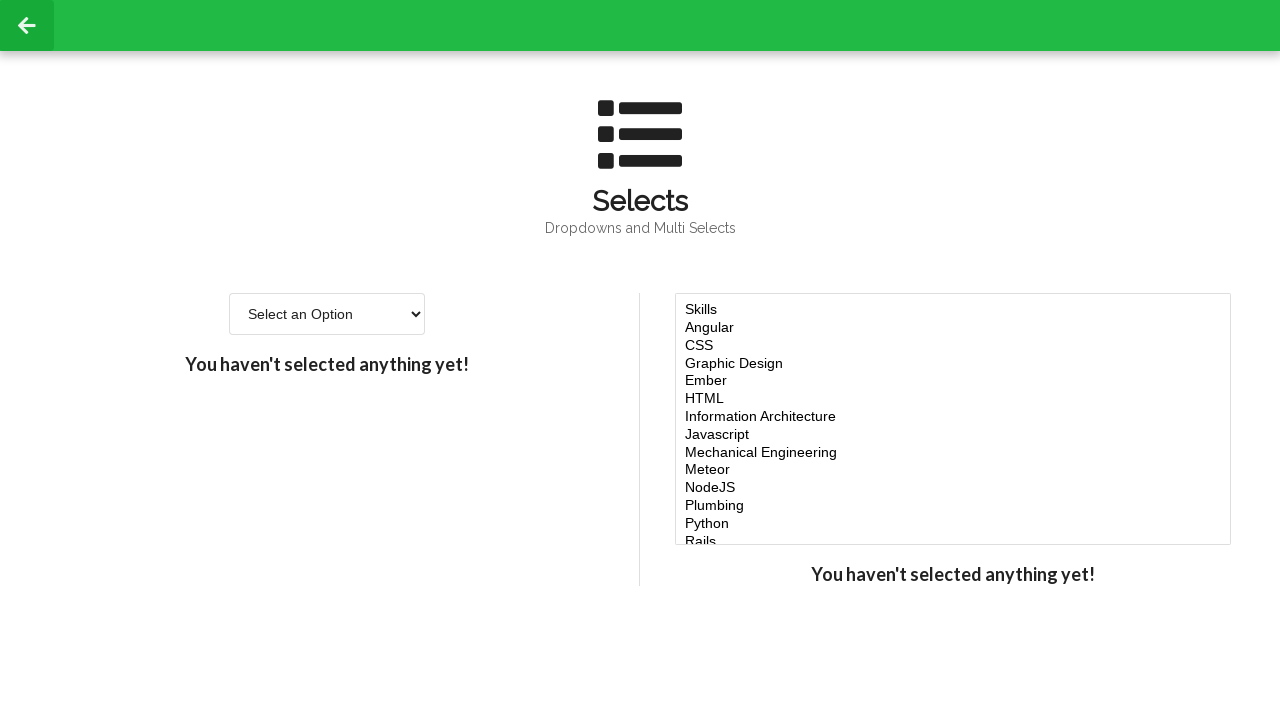

Selected 'Option 2' from dropdown by visible text on select#single-select
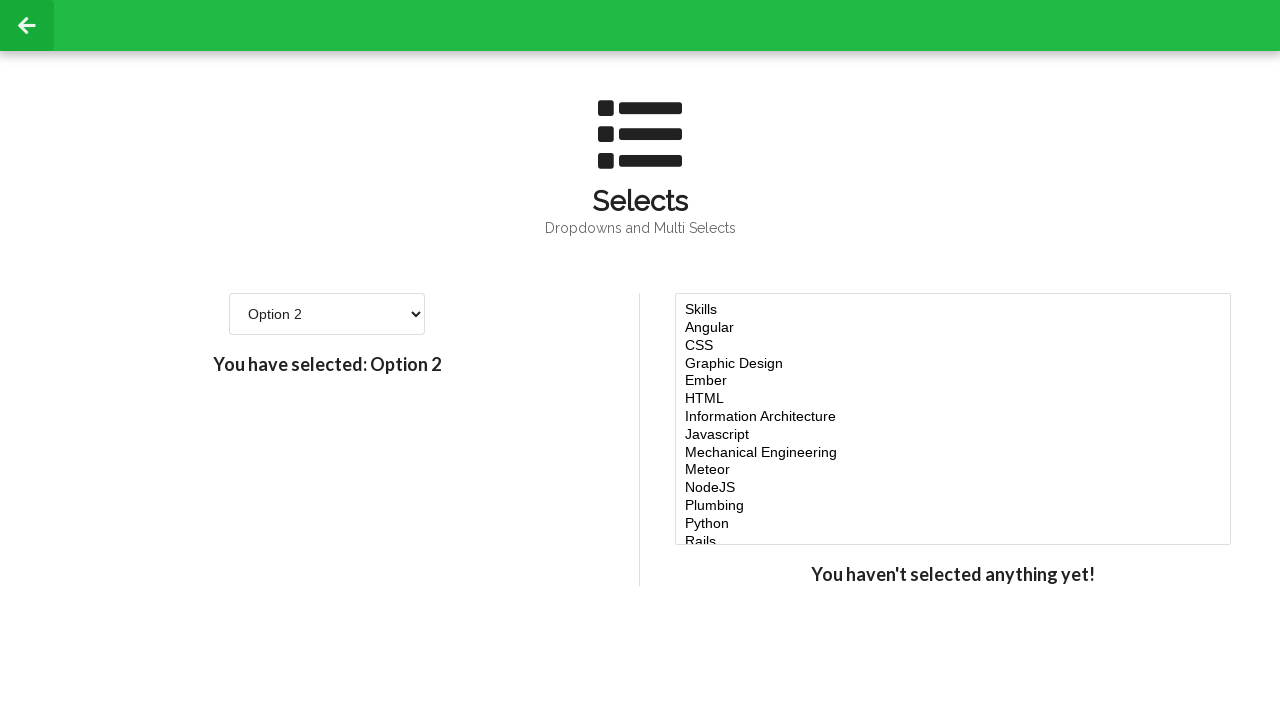

Waited 1000ms for dropdown selection to register
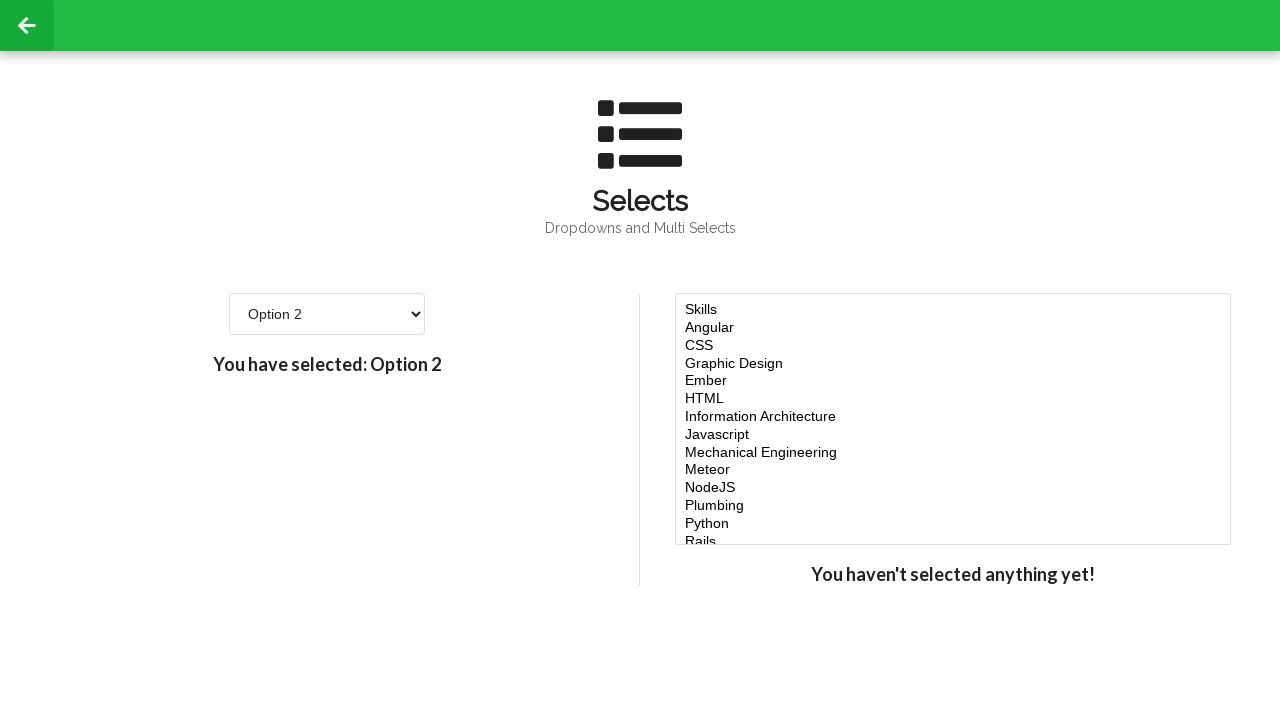

Selected option with value '4' from dropdown on select#single-select
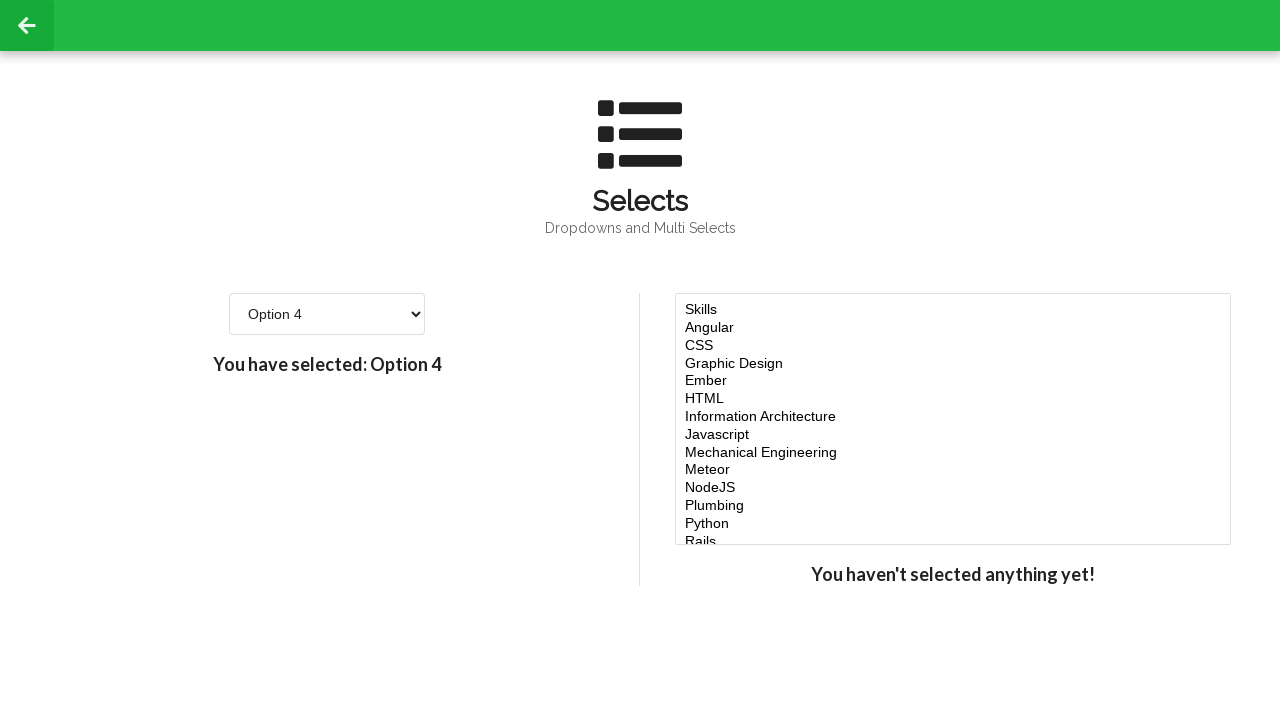

Retrieved all available options from dropdown
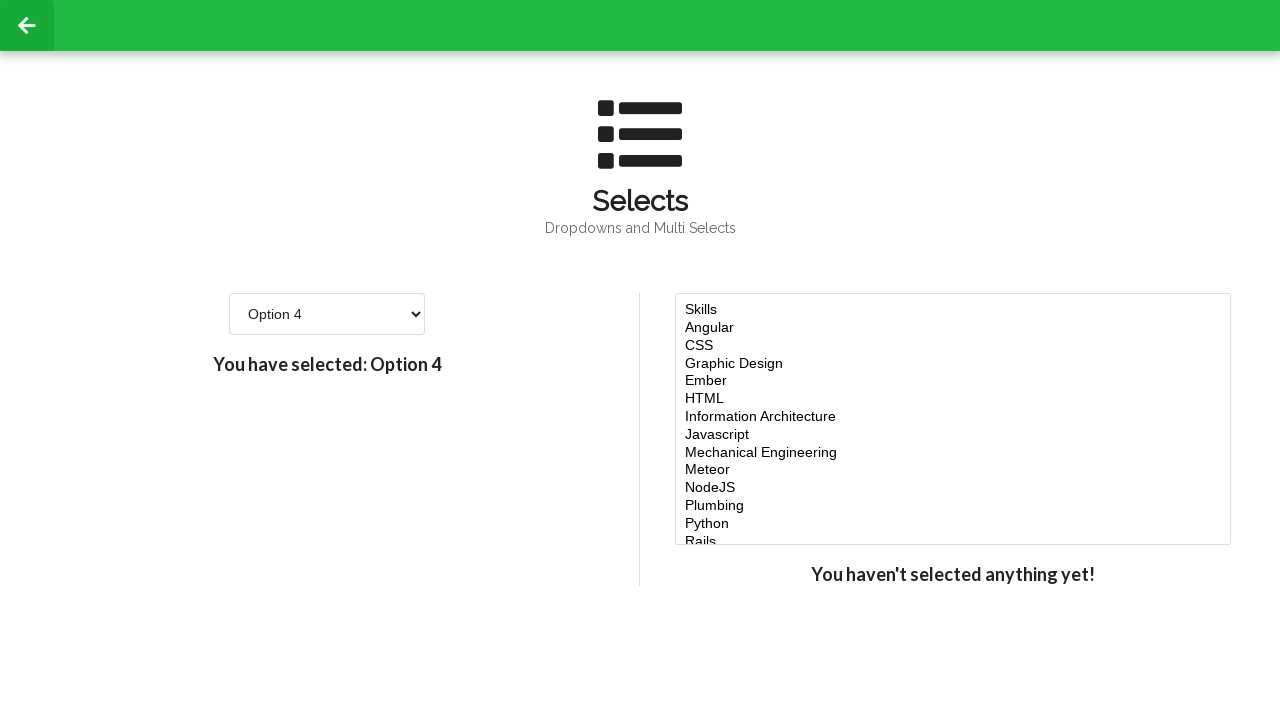

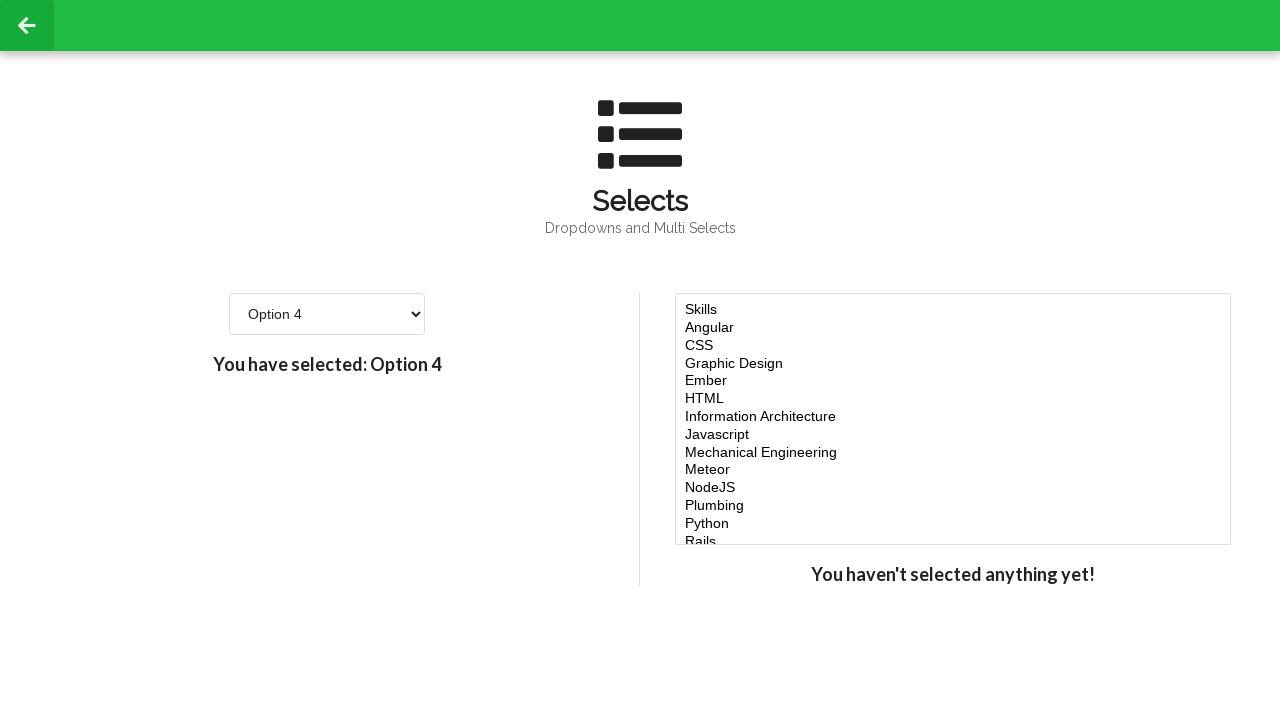